Navigates to SpeedGuide.net port lookup page and verifies that port information elements are displayed on the page.

Starting URL: https://www.speedguide.net/port.php?port=20

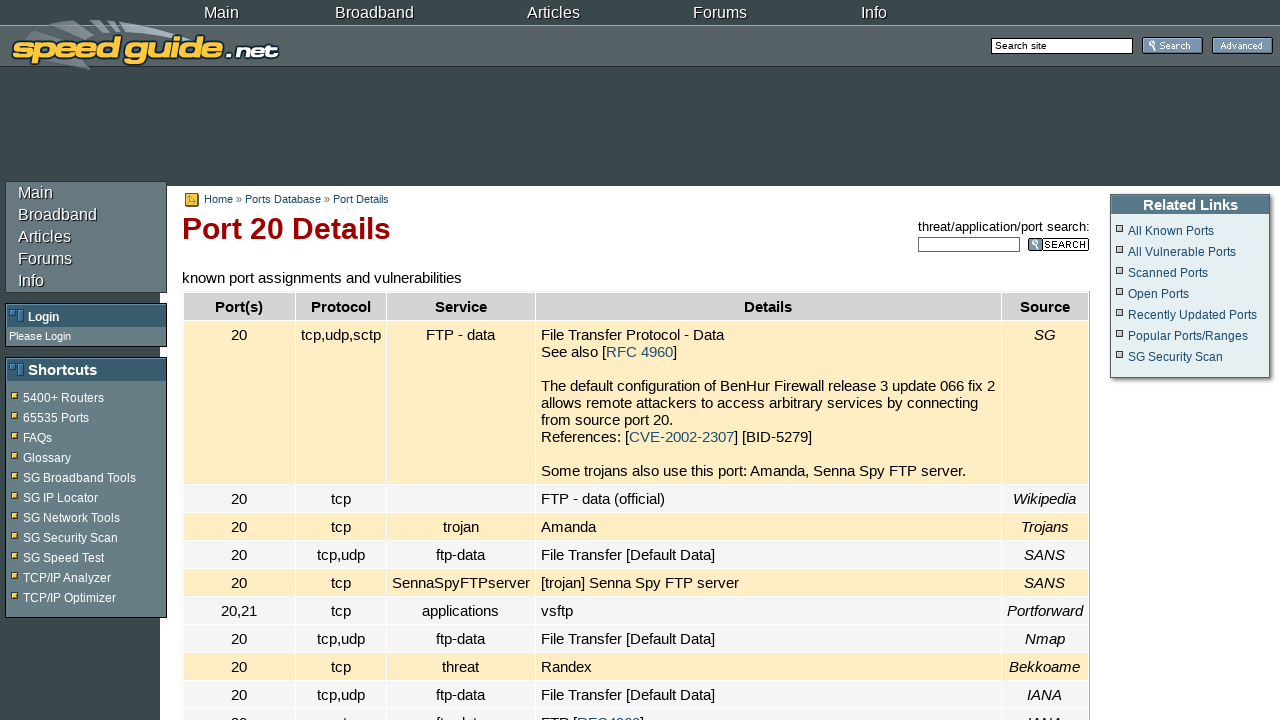

Navigated to SpeedGuide.net port lookup page for port 20
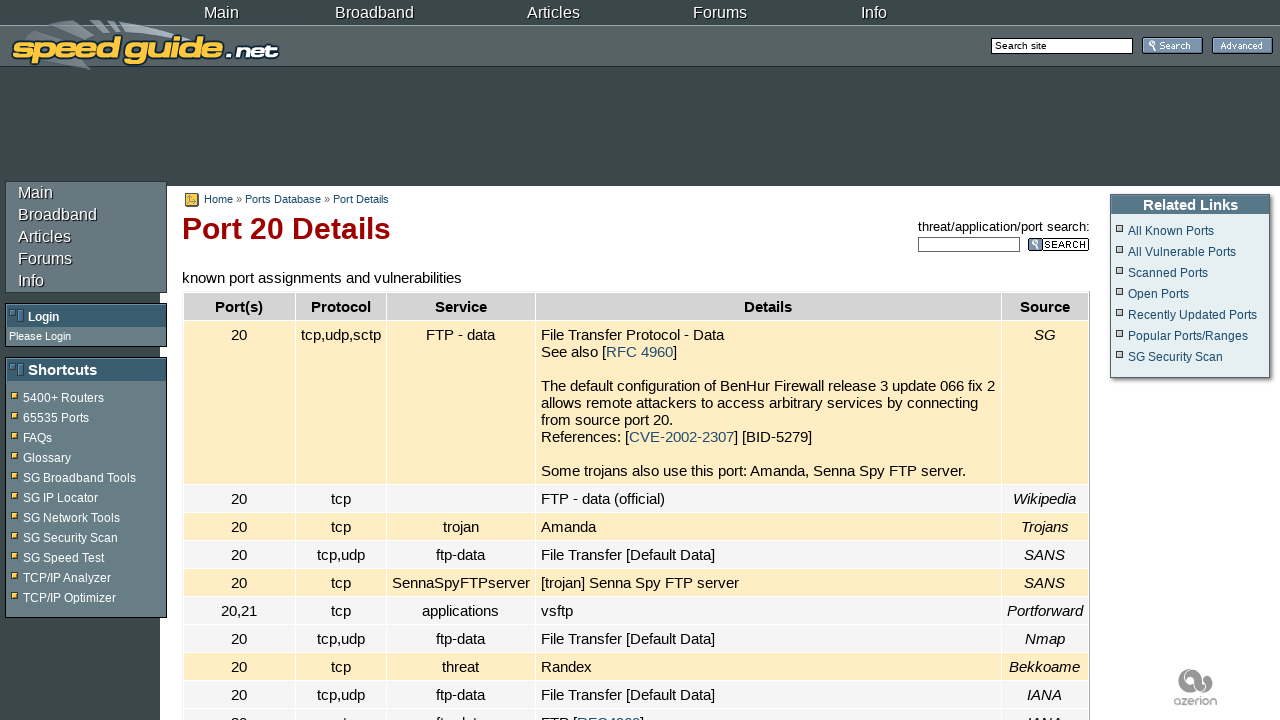

Port information elements loaded on the page
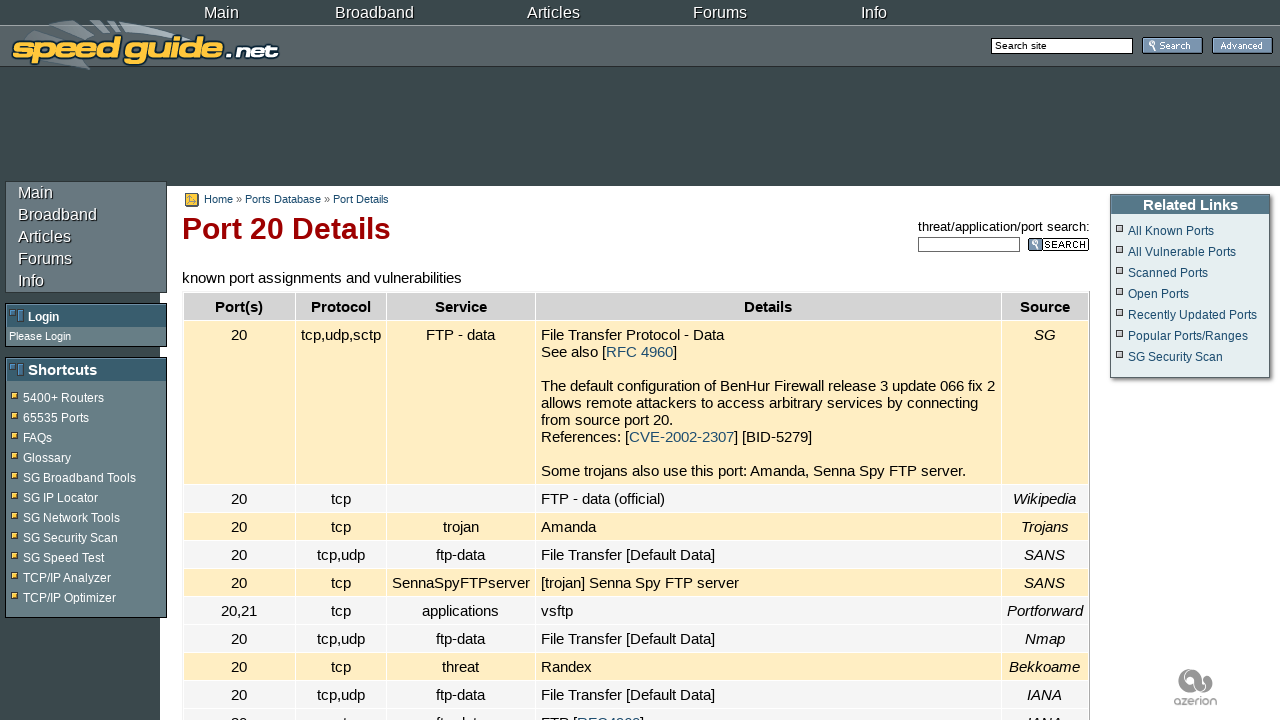

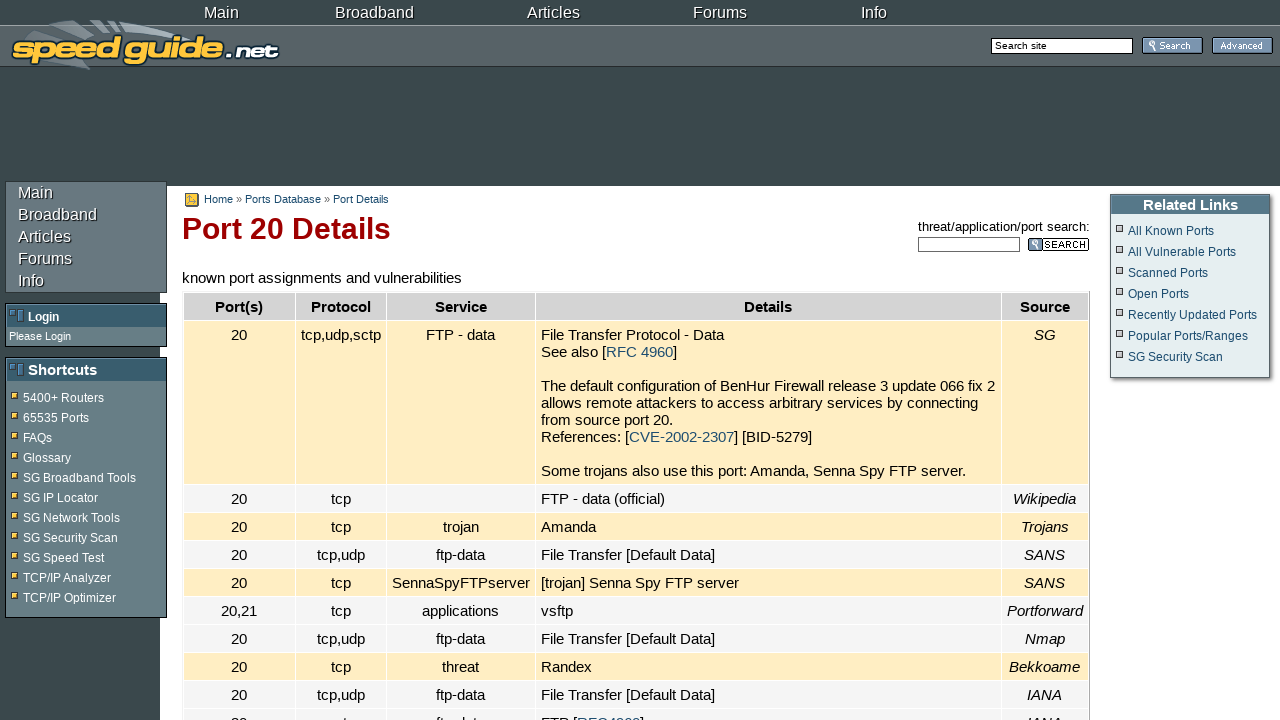